Tests table sorting functionality by comparing programmatically sorted data with UI-sorted data after clicking the column header

Starting URL: https://rahulshettyacademy.com/seleniumPractise/#/offers

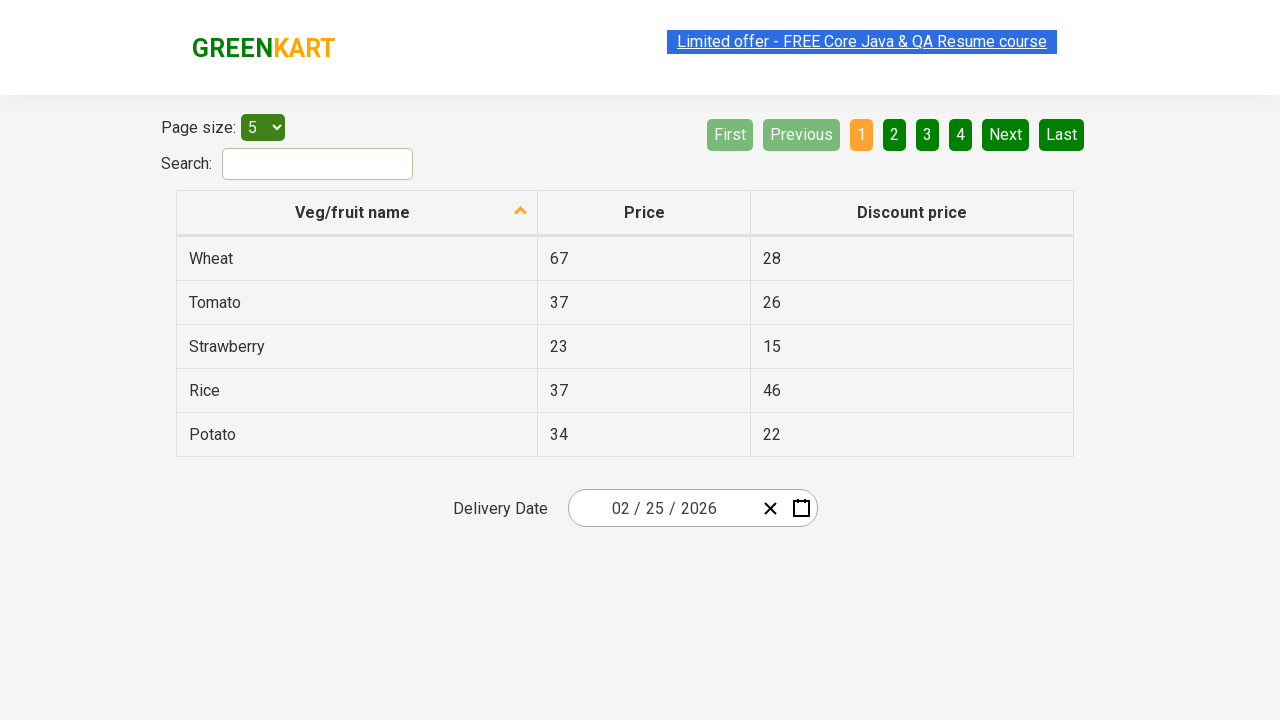

Selected 20 items per page from dropdown menu on select#page-menu
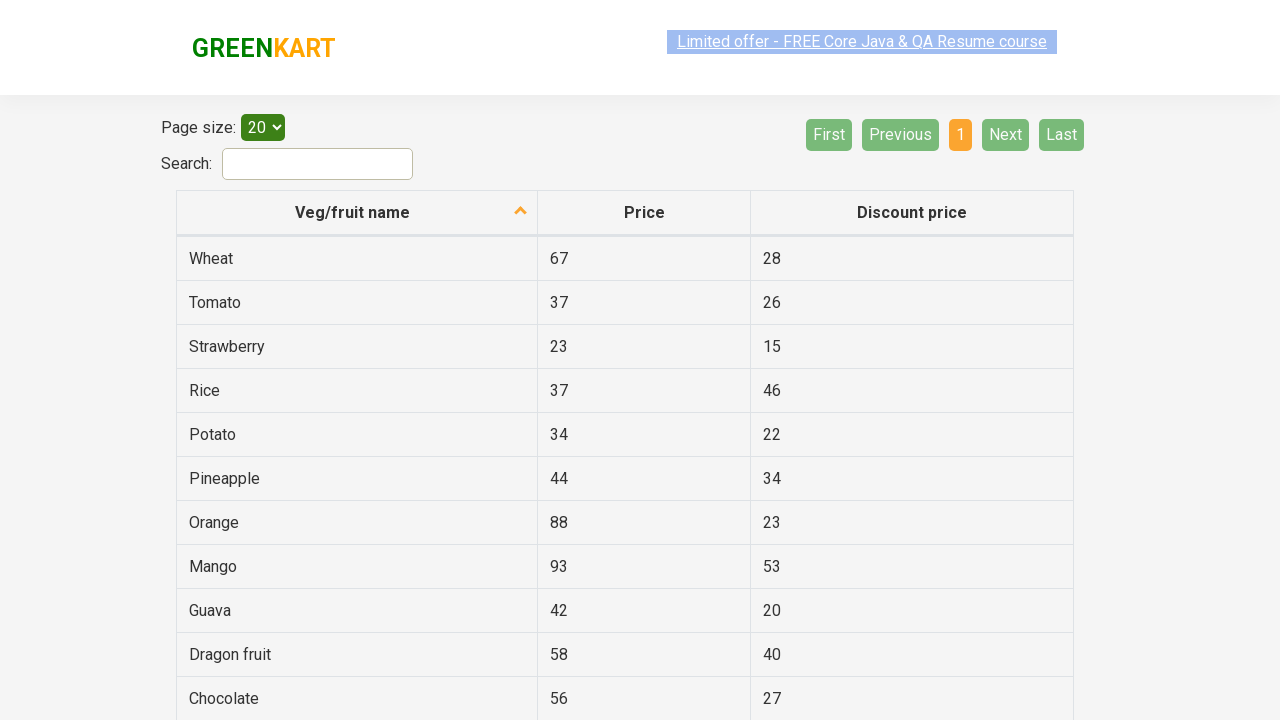

Table loaded with product items visible
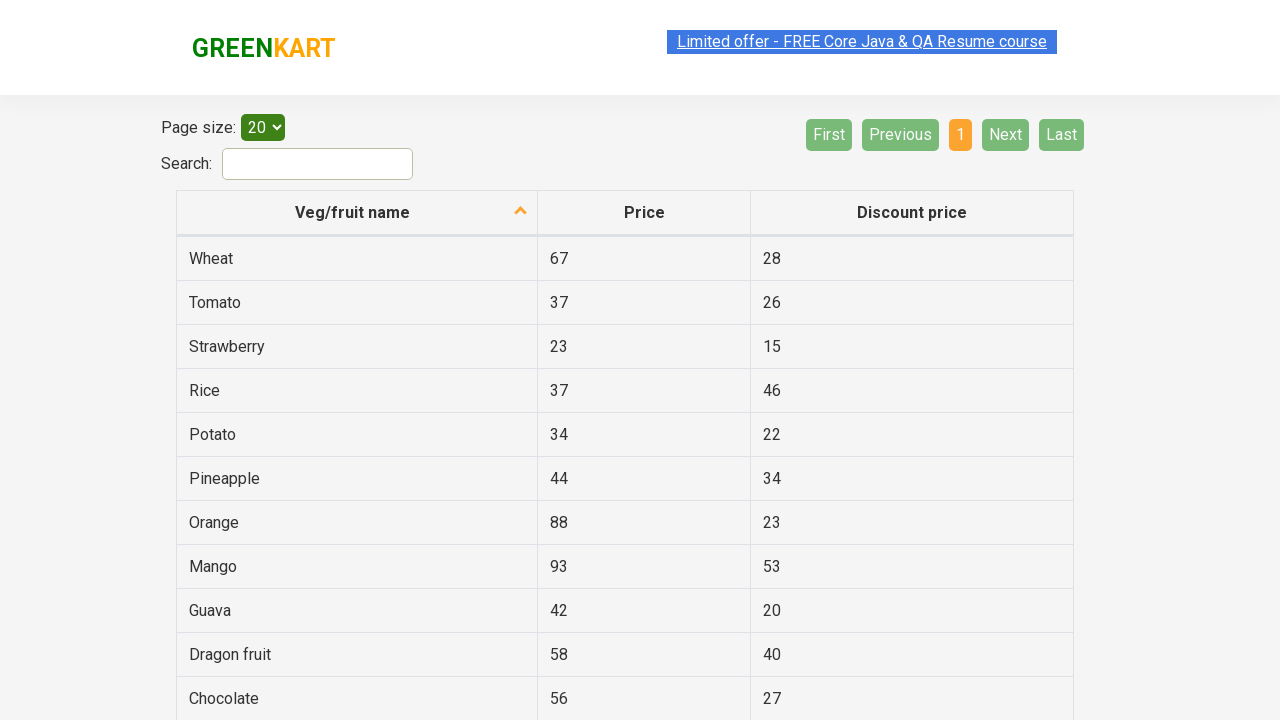

Extracted 19 original product names from table before sorting
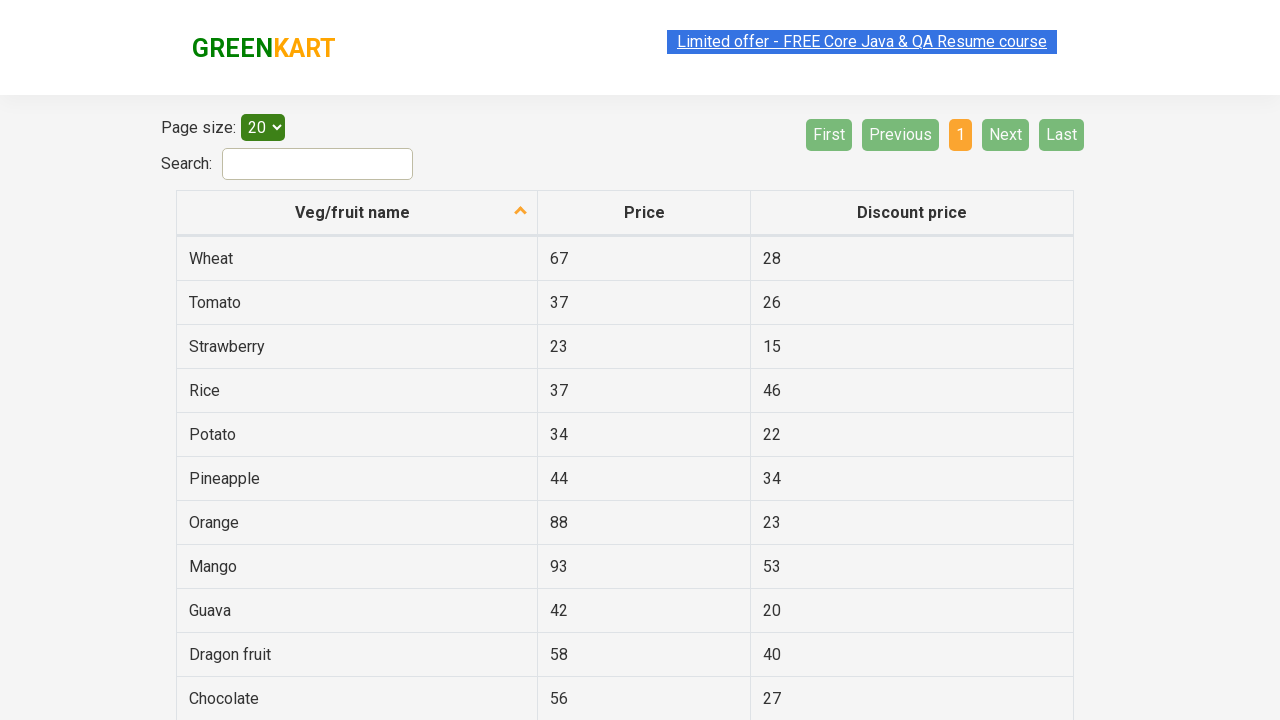

Programmatically sorted product names in ascending order
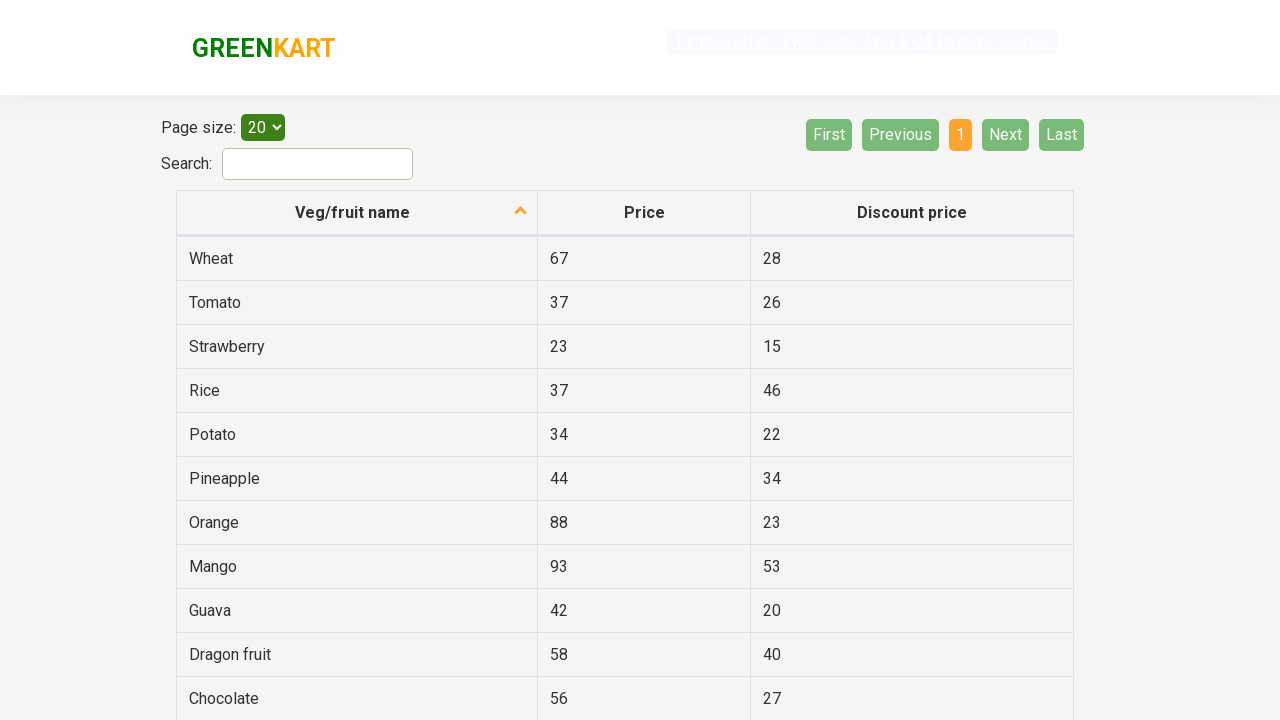

Clicked column header to trigger table sorting at (357, 213) on xpath=//*[@scope='col' and @aria-sort='descending']
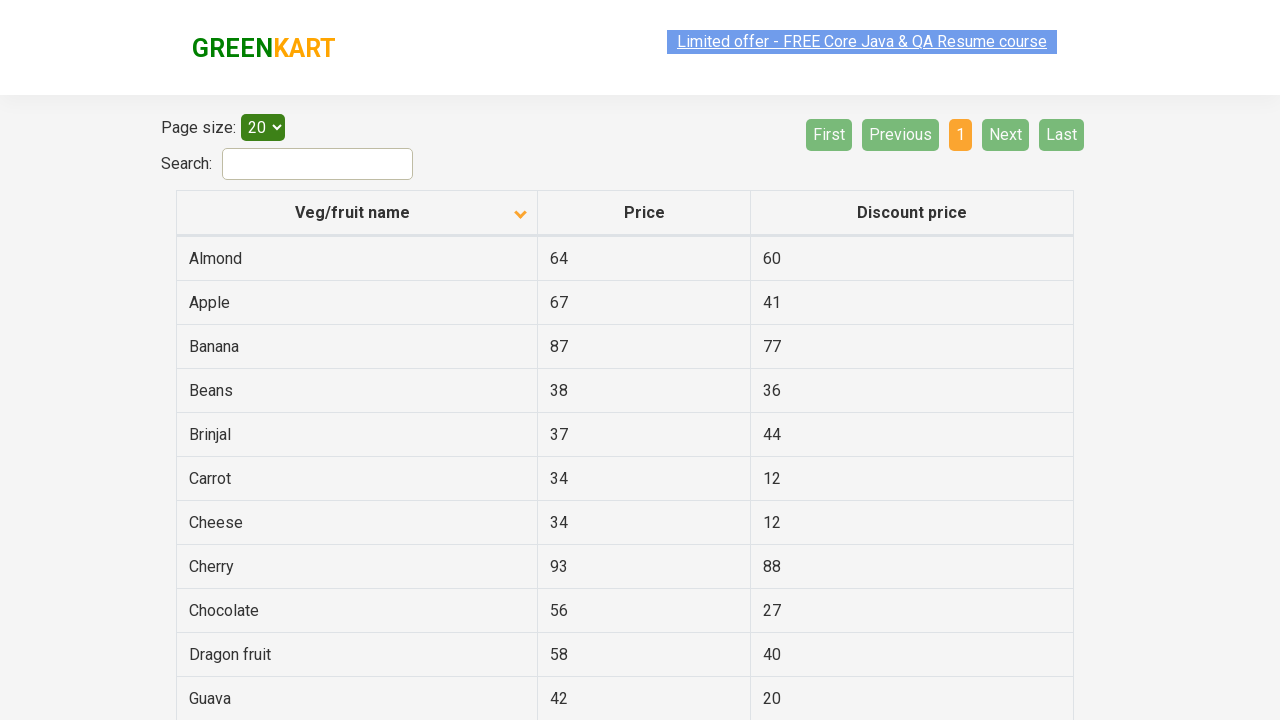

Waited 500ms for table sorting animation to complete
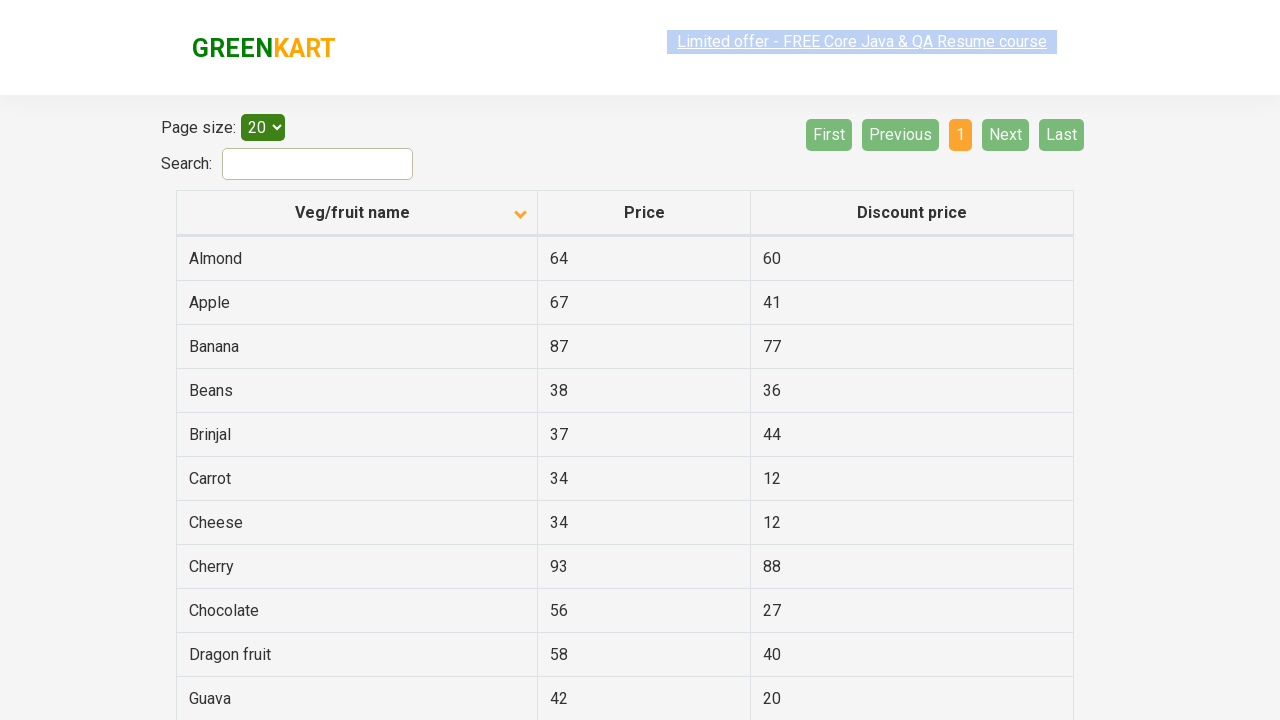

Extracted 19 product names from UI-sorted table
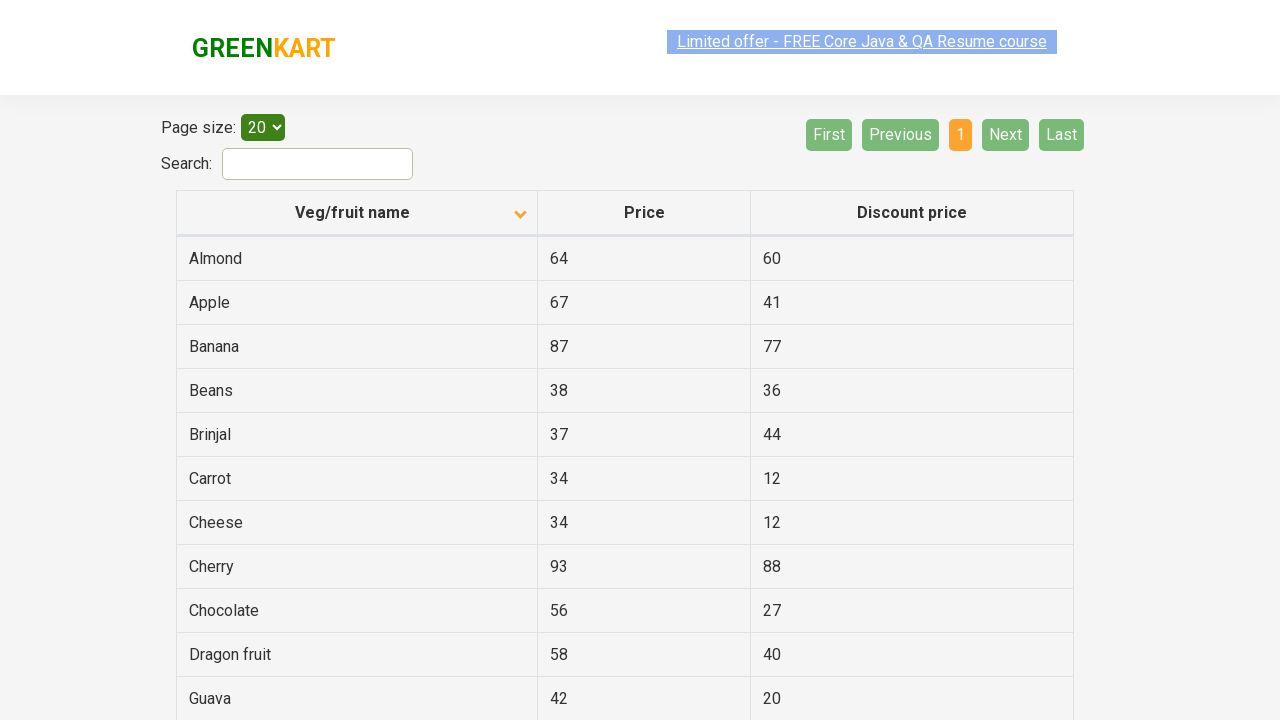

Verified that UI-sorted items match programmatically sorted items - test passed
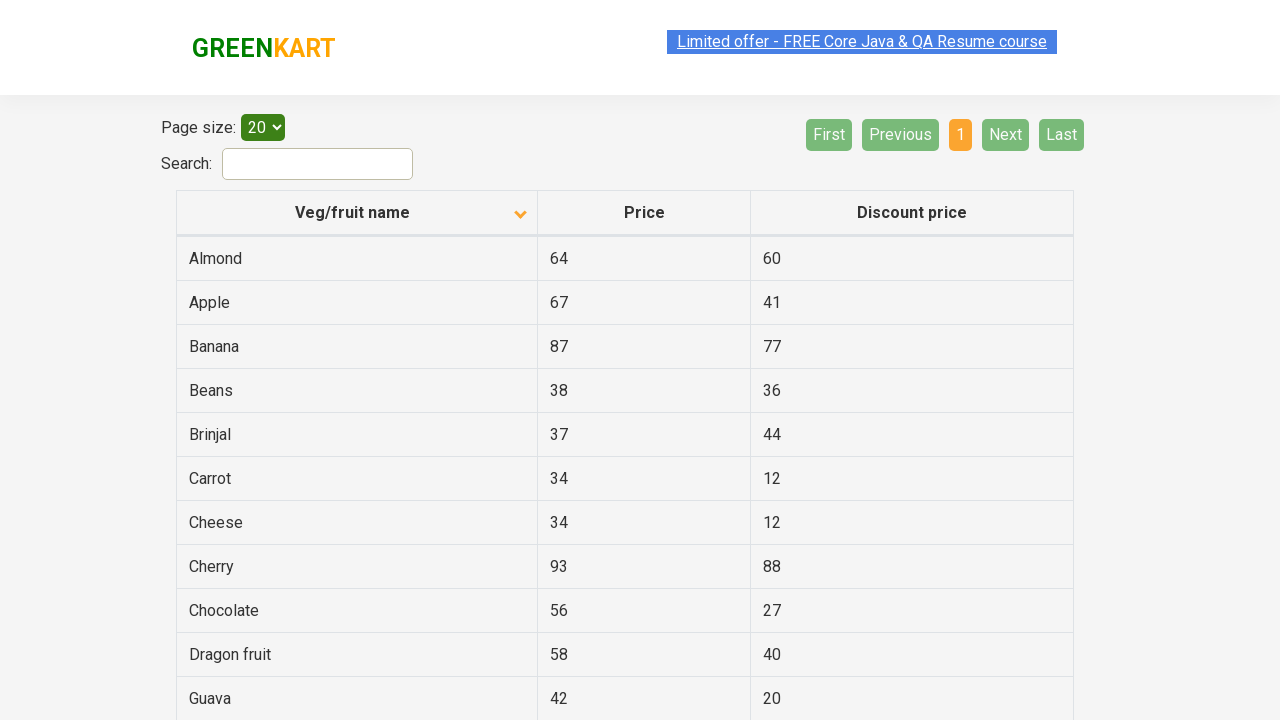

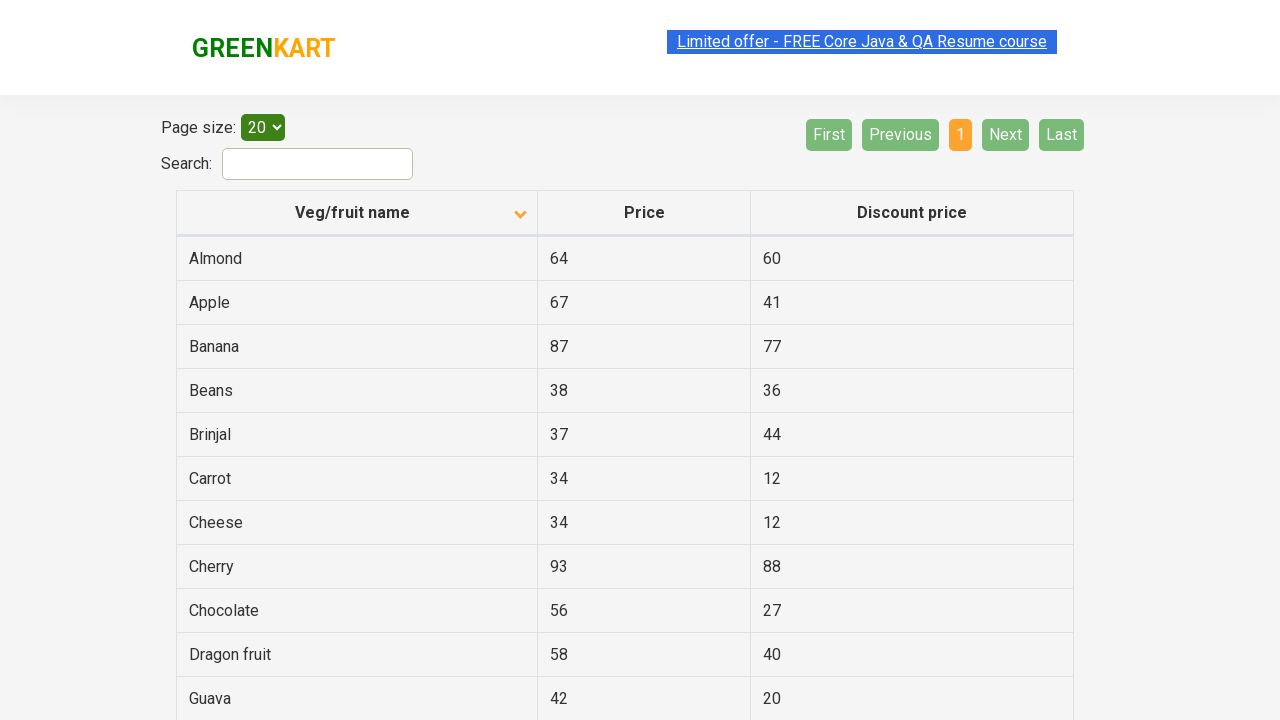